Tests the jQuery UI resizable widget by switching to the demo iframe and performing a click-and-drag action on the resize handle to resize the element.

Starting URL: https://jqueryui.com/resizable/

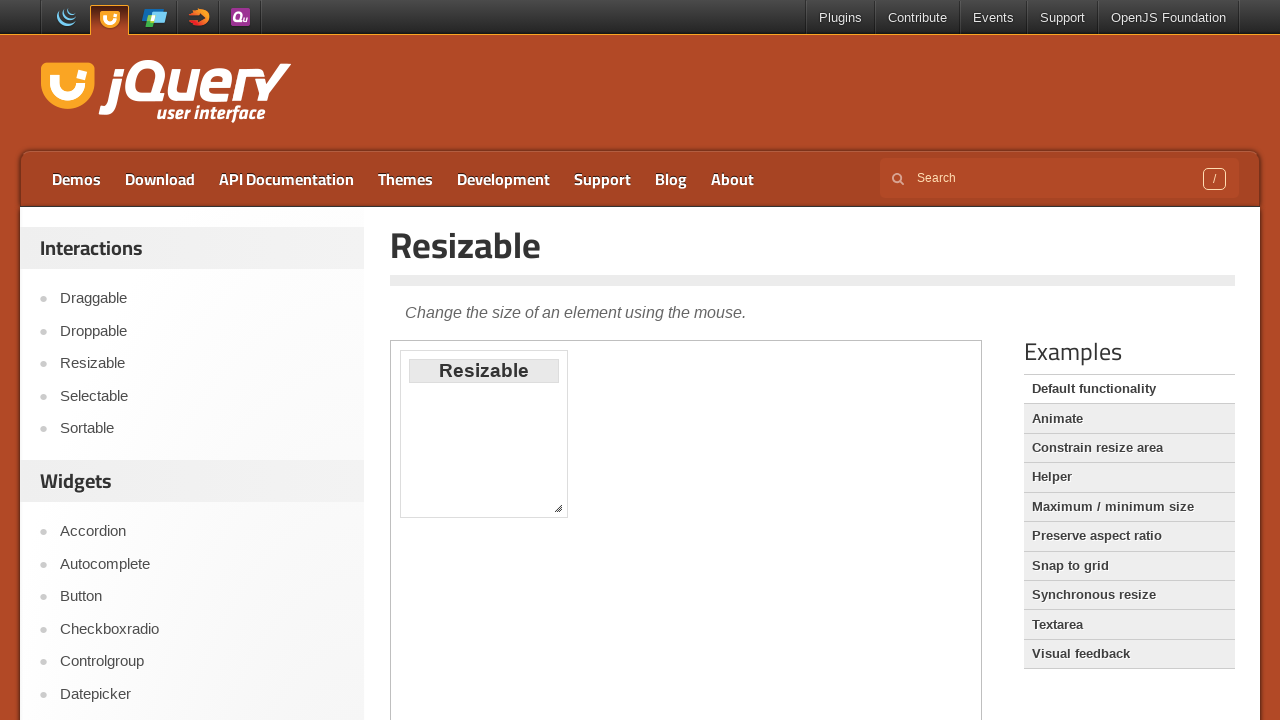

Located the first demo iframe on the page
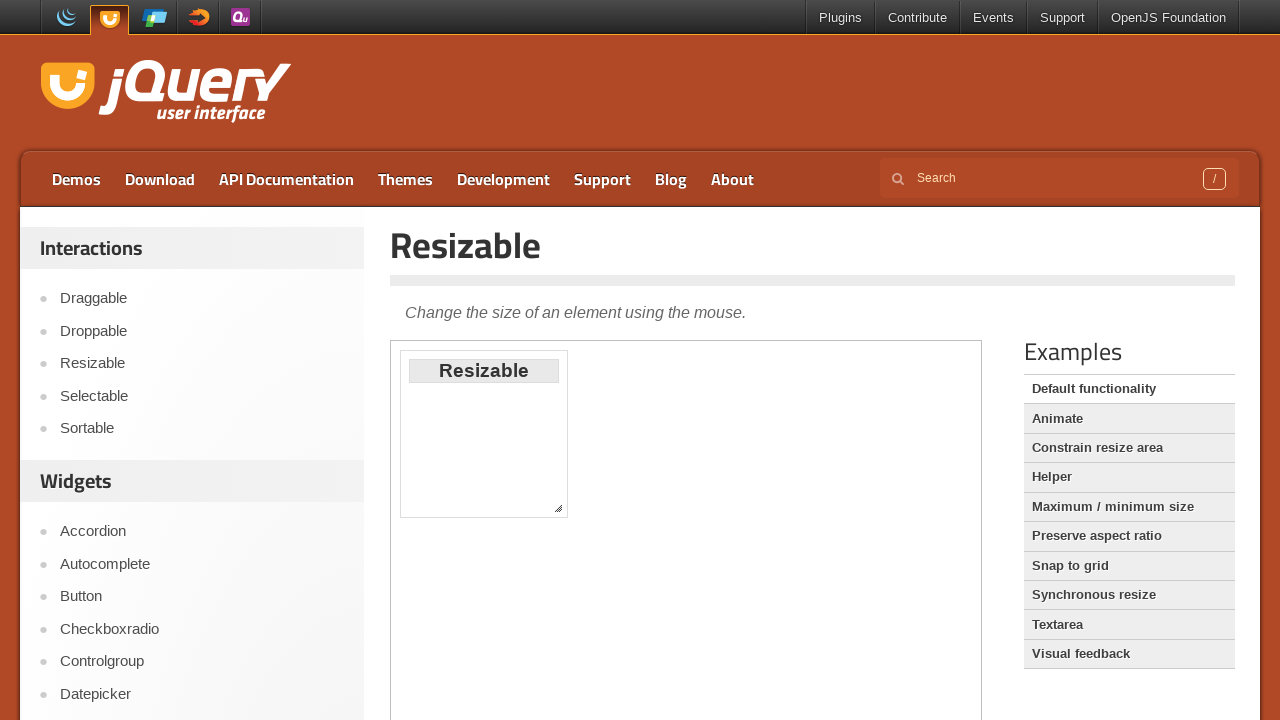

Located the jQuery UI resizable southeast handle element
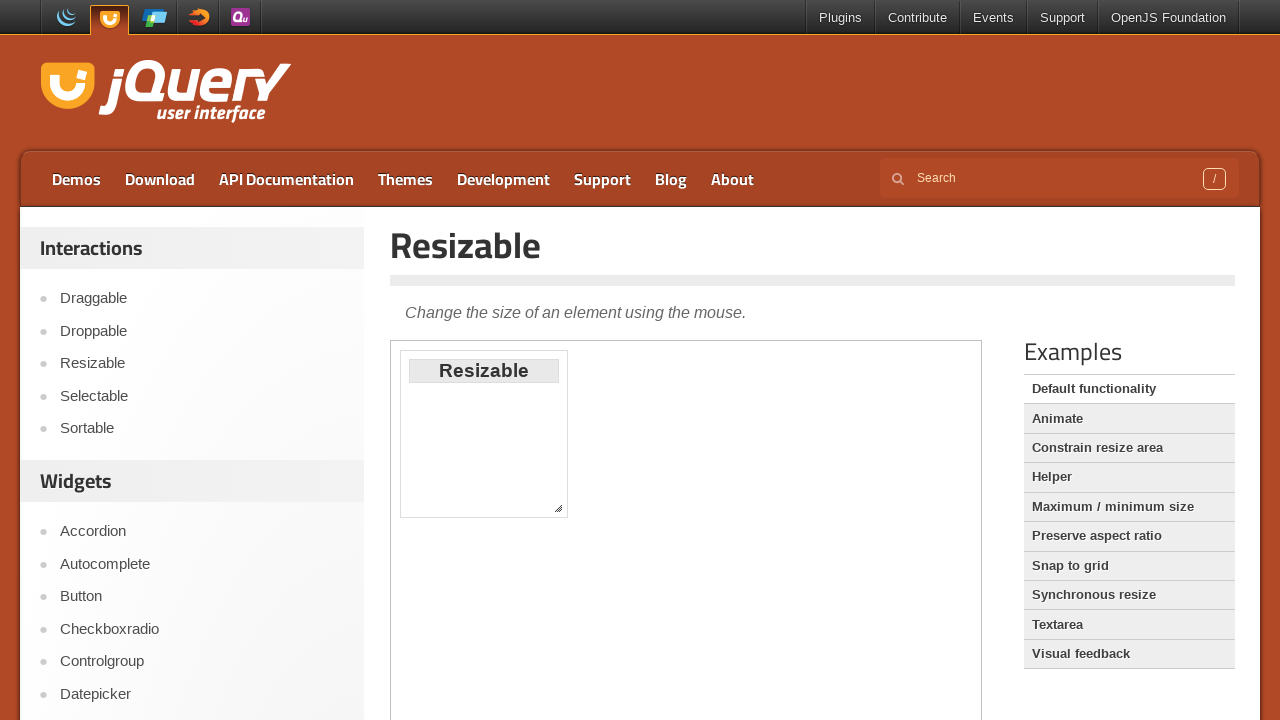

Retrieved bounding box coordinates of the resize handle
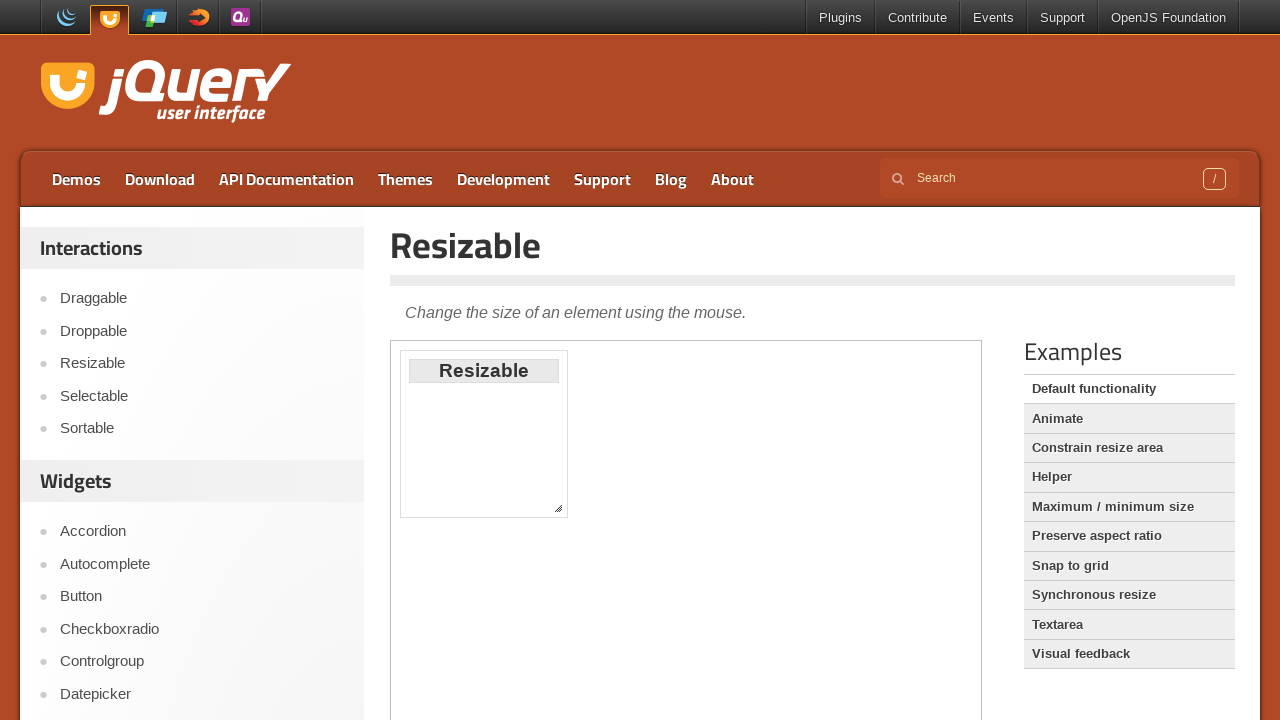

Moved mouse to the center of the resize handle at (558, 508)
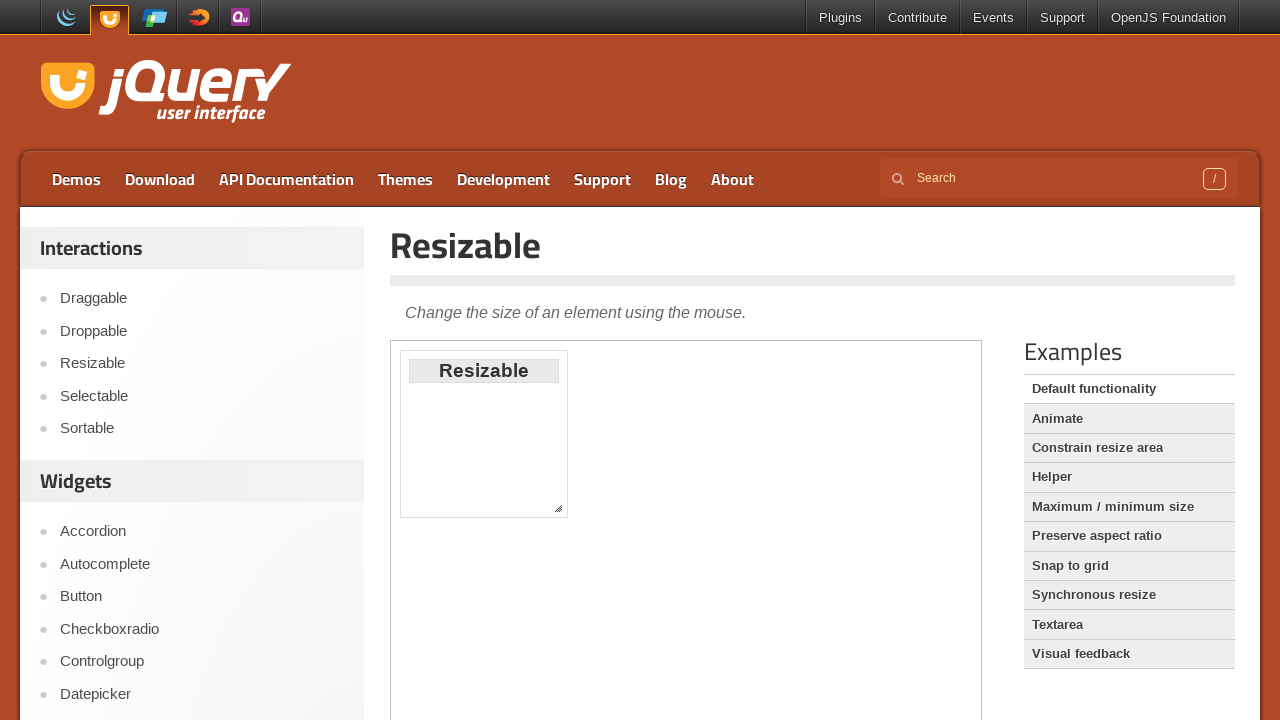

Mouse button pressed down on the resize handle at (558, 508)
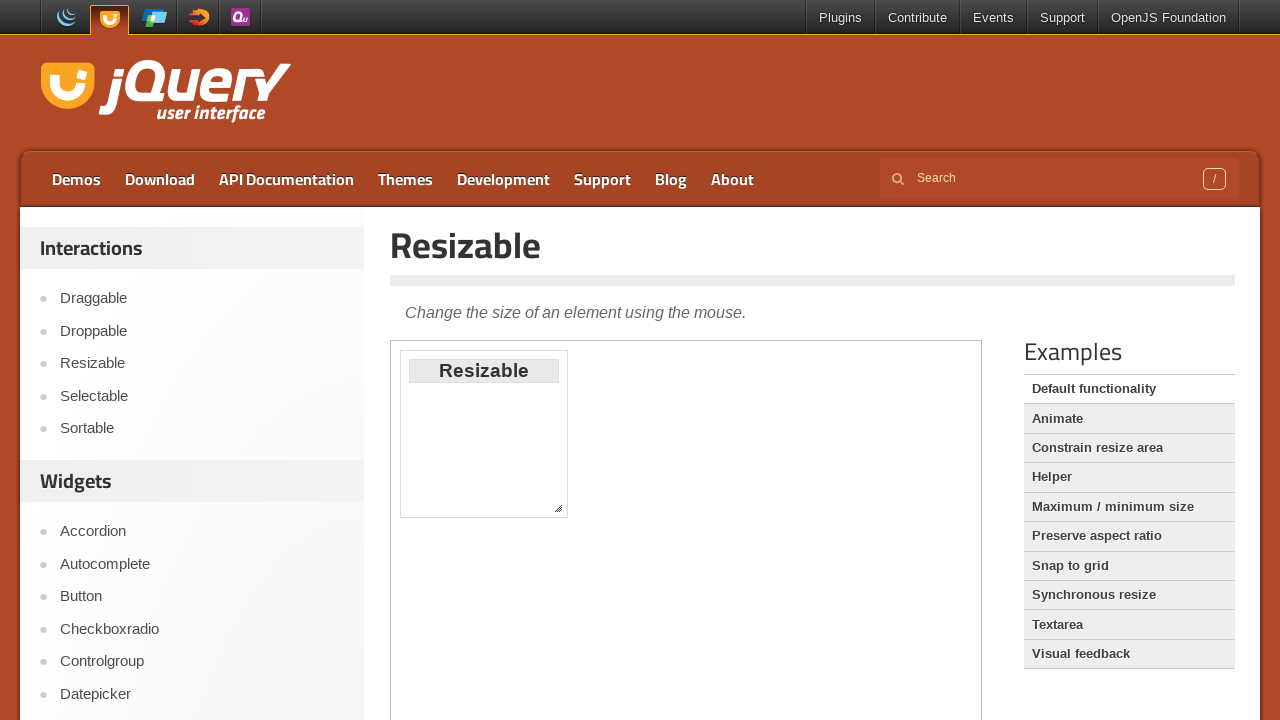

Dragged the resize handle 30 pixels right and 20 pixels down at (588, 528)
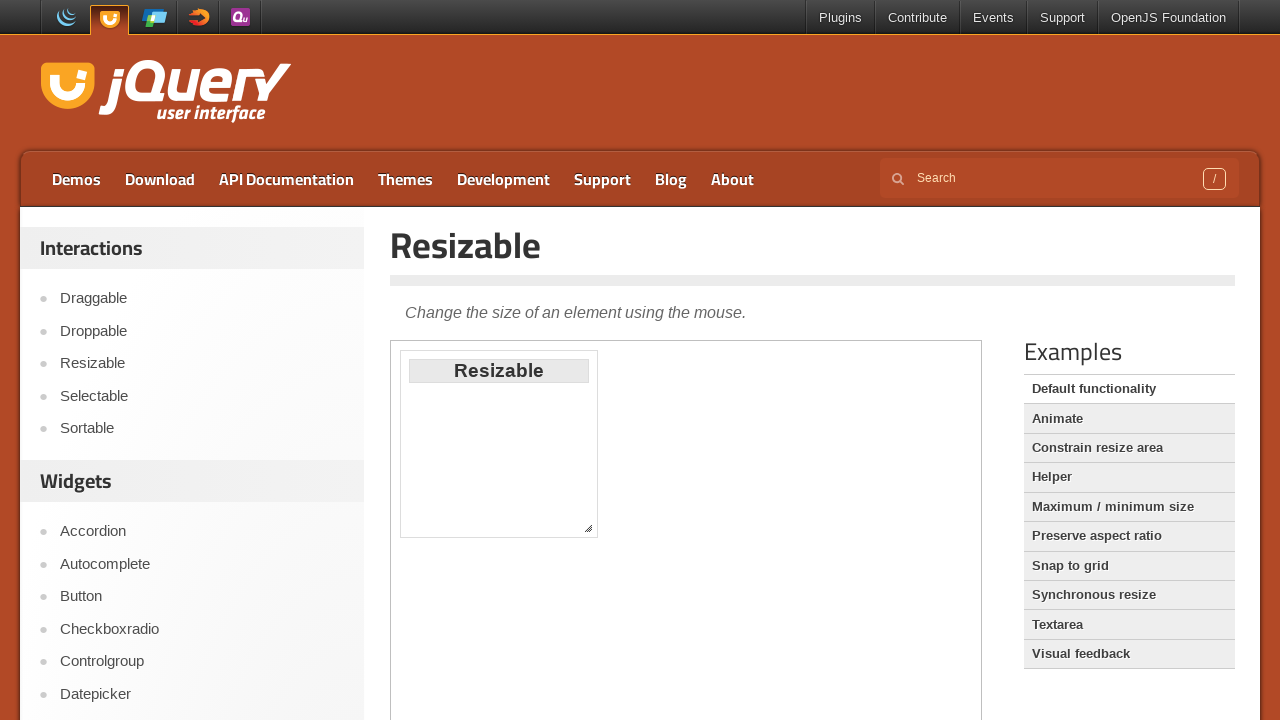

Released the mouse button to complete the resize operation at (588, 528)
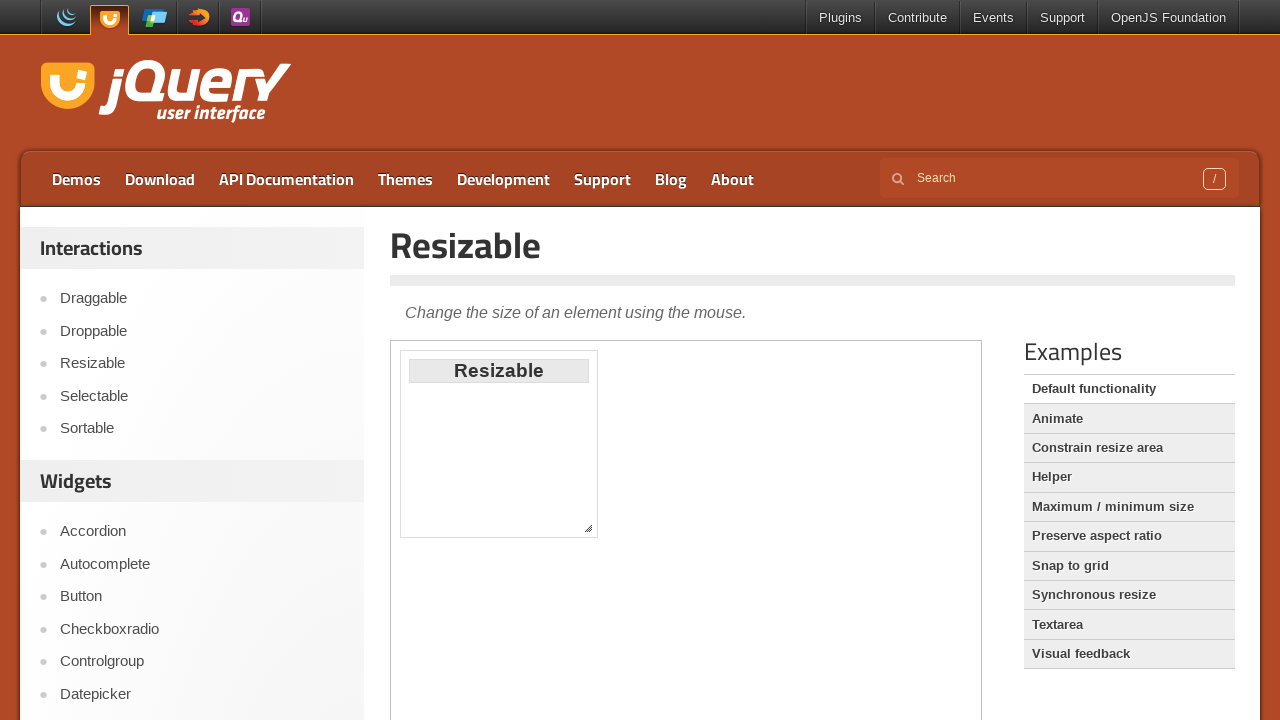

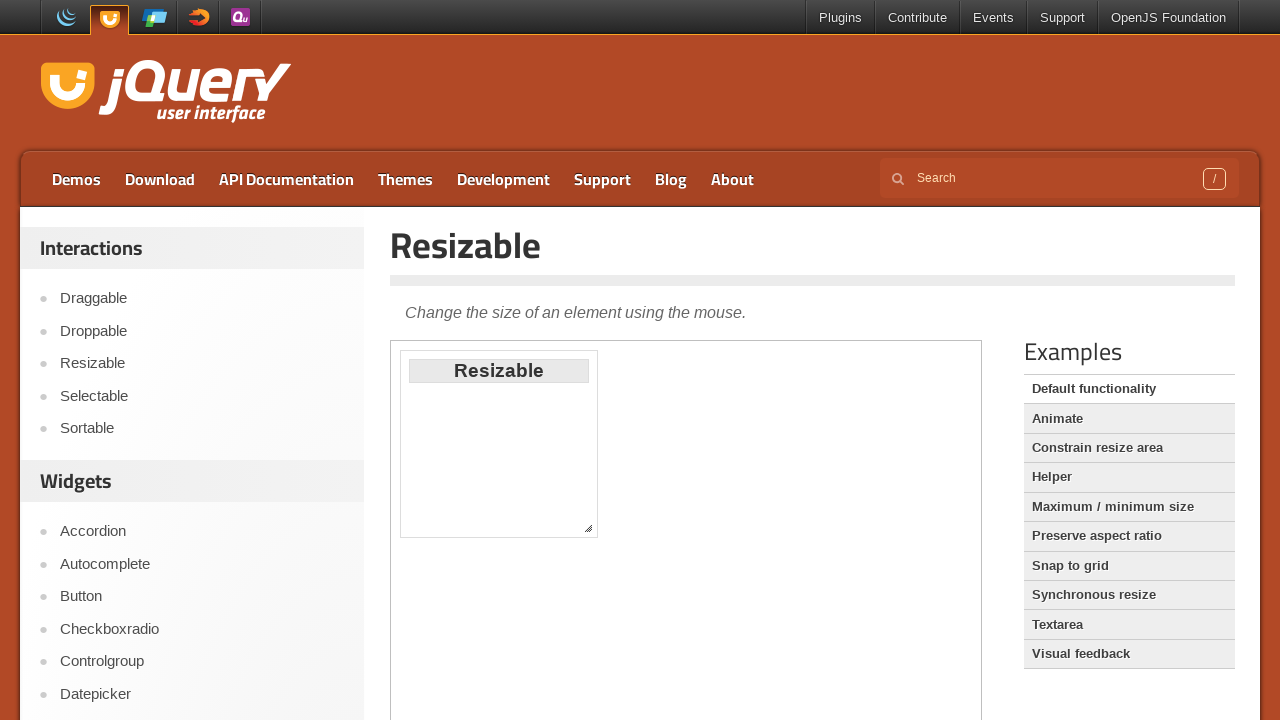